Tests clicking checkboxes in a web table by selecting the checkbox for specific users (John.Smith and Joe.Root) using XPath navigation from the username link to the preceding checkbox input.

Starting URL: https://selectorshub.com/xpath-practice-page/

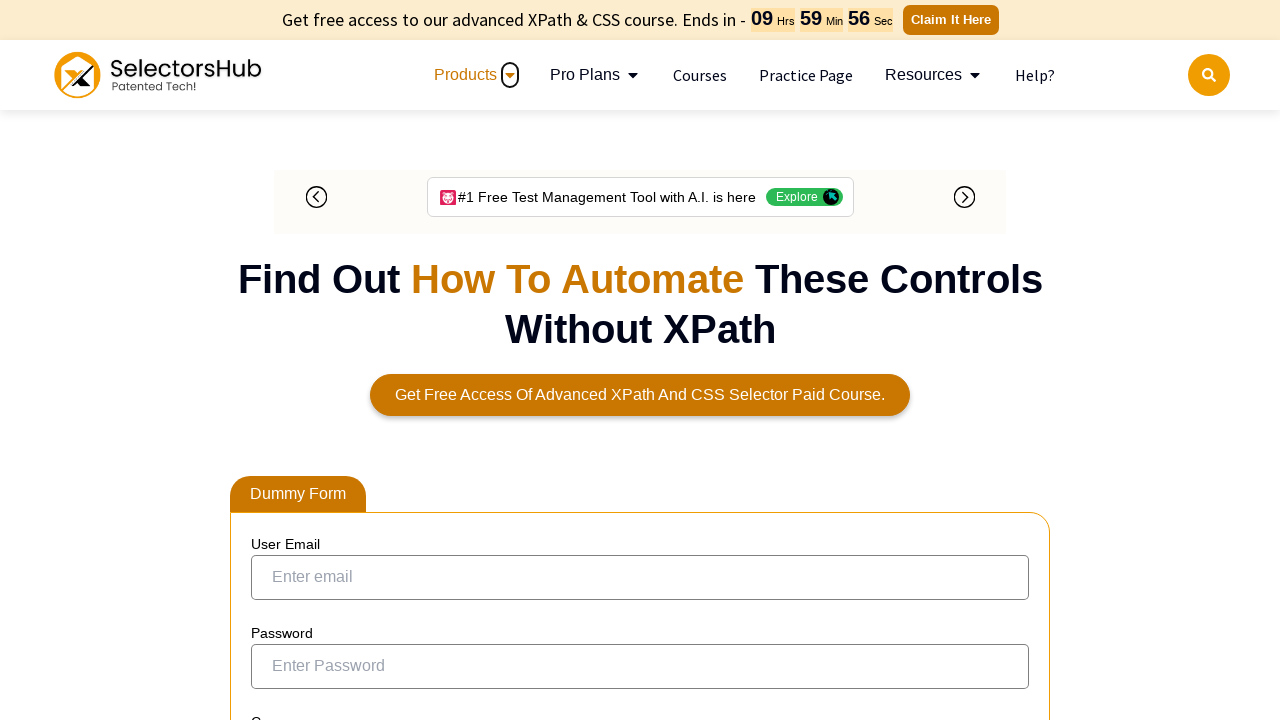

Waited for John.Smith link to load in the web table
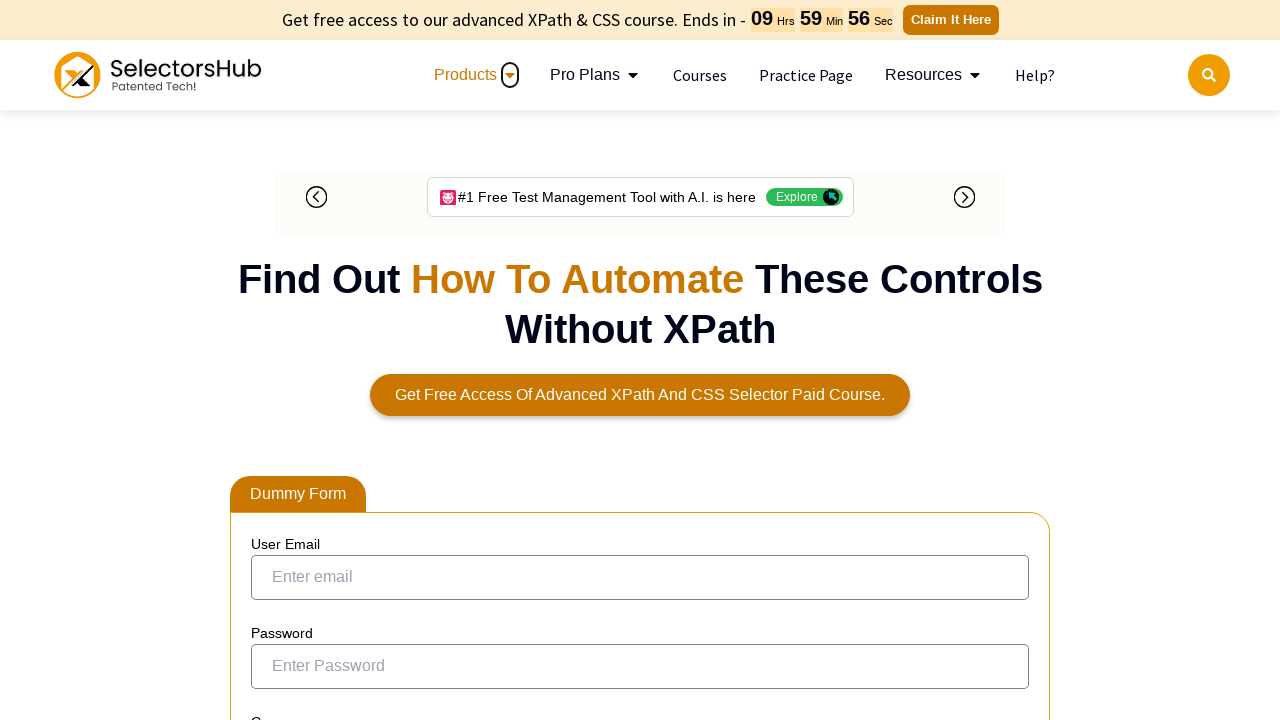

Clicked checkbox for John.Smith user at (274, 360) on xpath=//a[text()='John.Smith']/parent::td/preceding-sibling::td/input
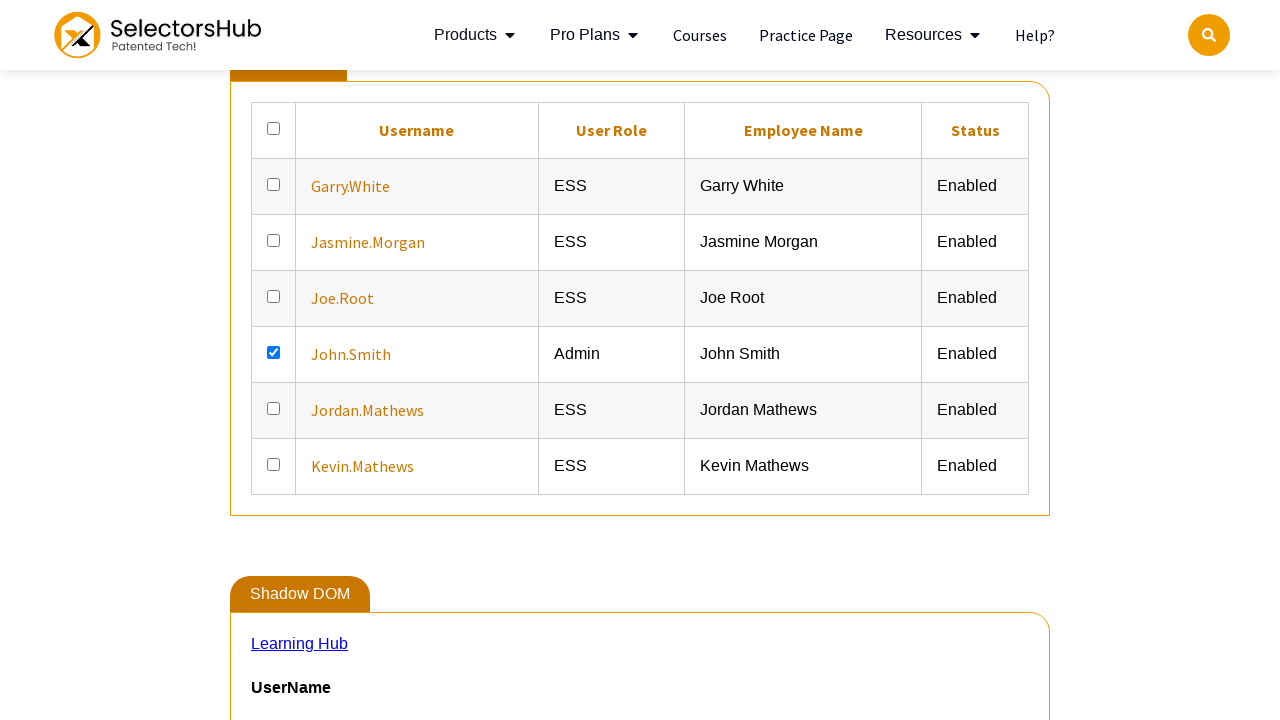

Clicked checkbox for Joe.Root user at (274, 296) on xpath=//a[text()='Joe.Root']/parent::td/preceding-sibling::td/input
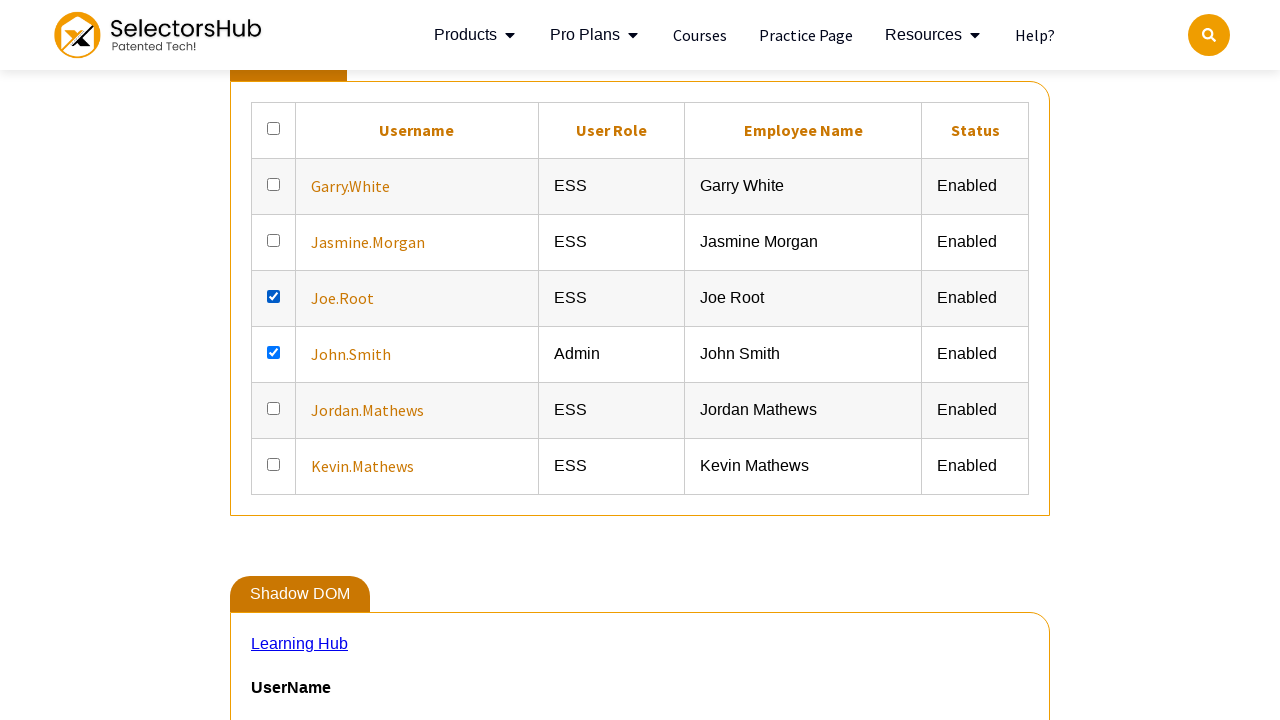

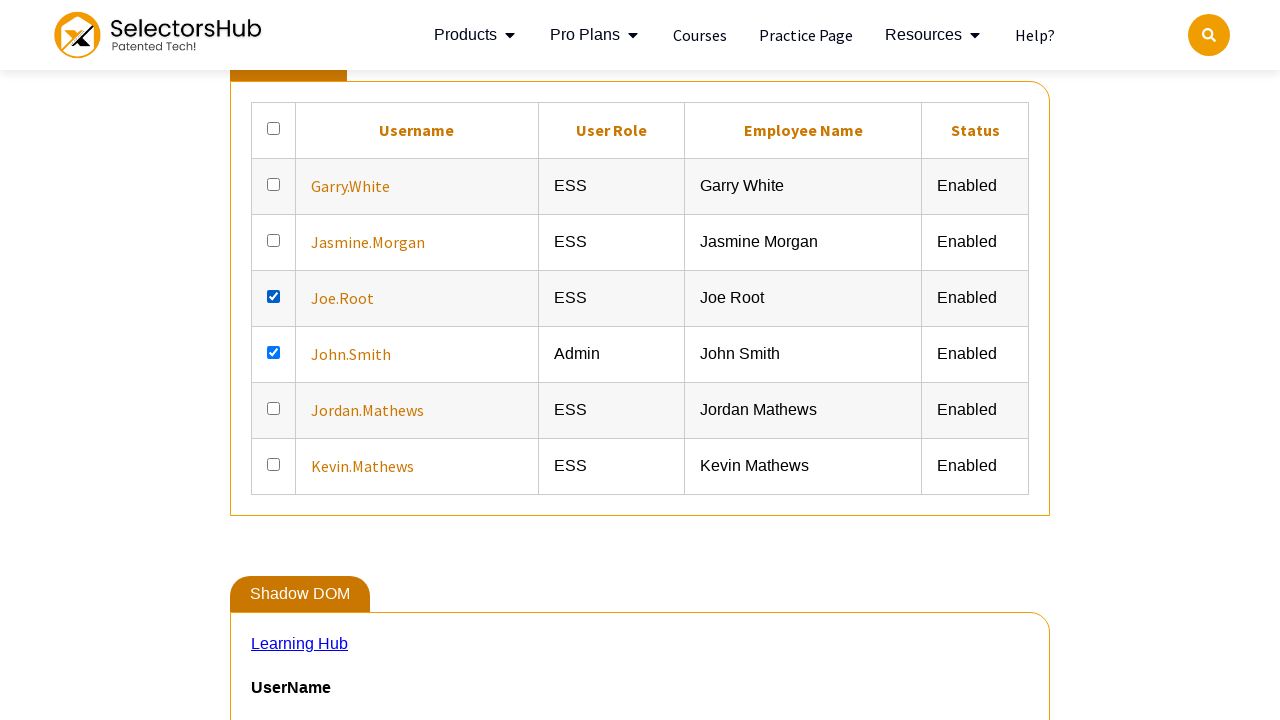